Tests a practice automation form by filling in name, password, selecting checkboxes and radio buttons, choosing from dropdown, entering email and message, then submitting and verifying the alert confirmation.

Starting URL: https://practice-automation.com/form-fields/

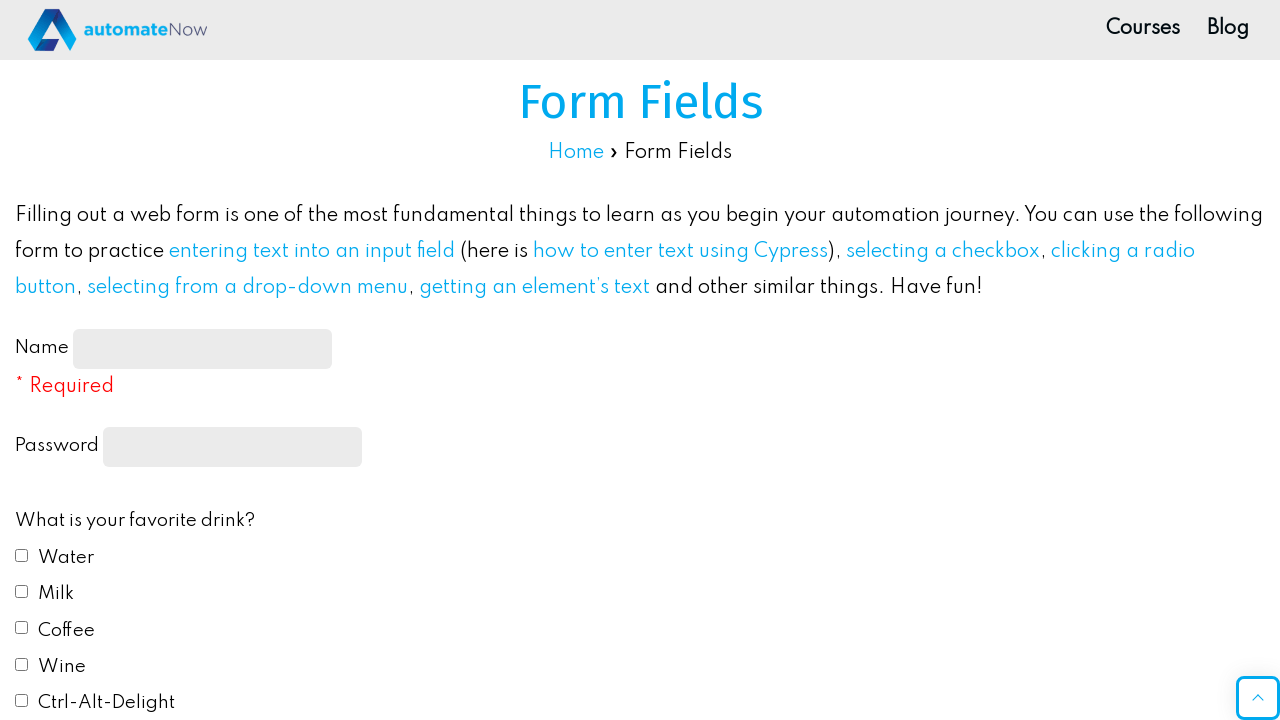

Navigated to practice automation form page
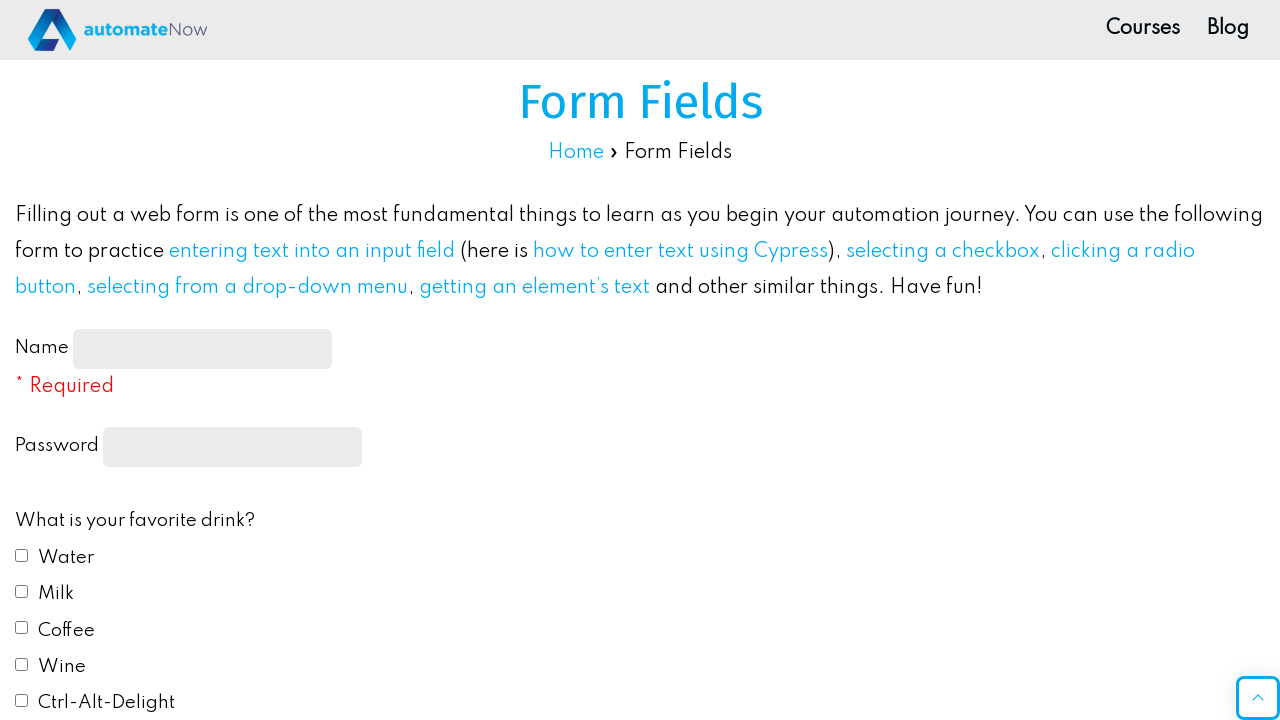

Filled name field with 'MAX!!!' on #name-input
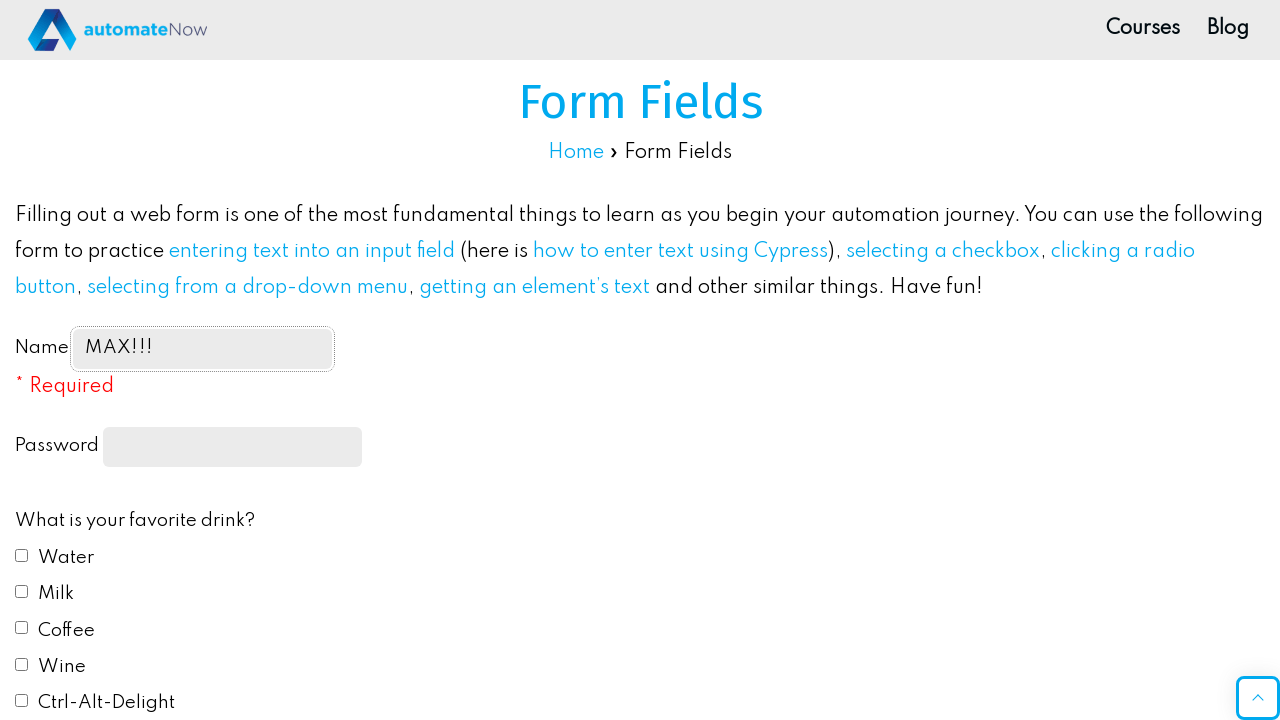

Filled password field with '12345678' on input[type='password']
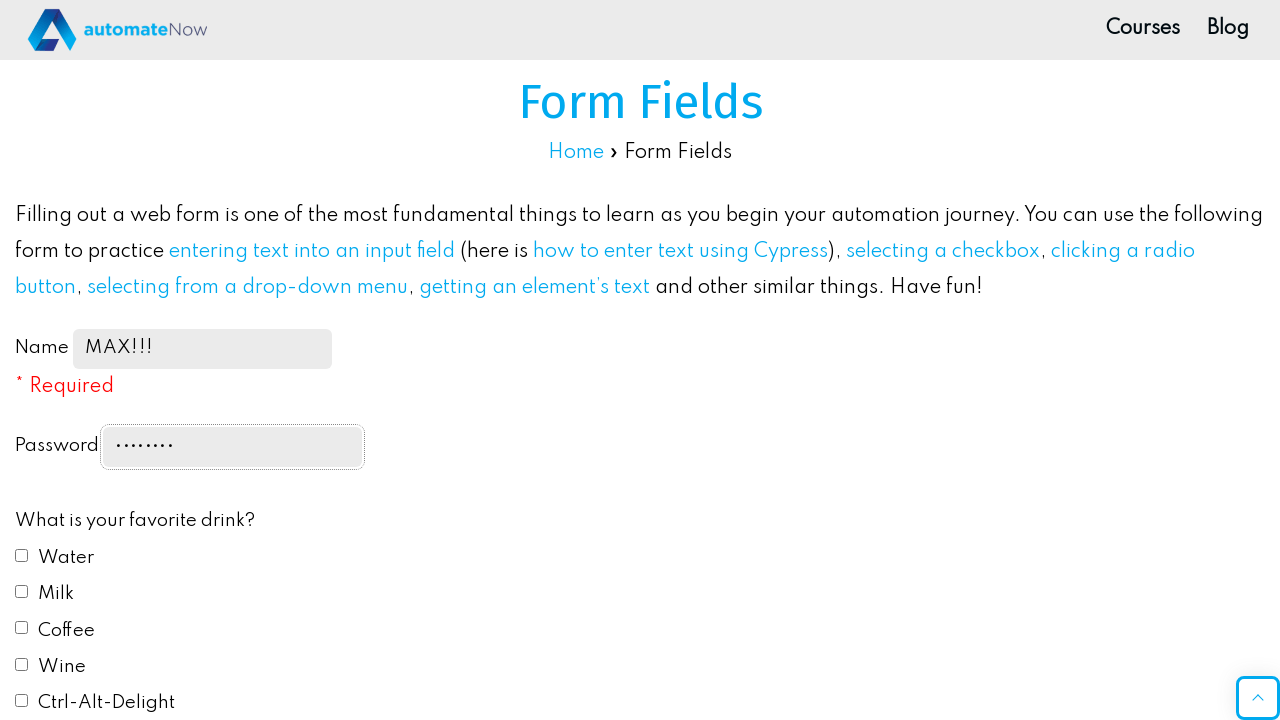

Checked Milk checkbox at (22, 591) on #drink2
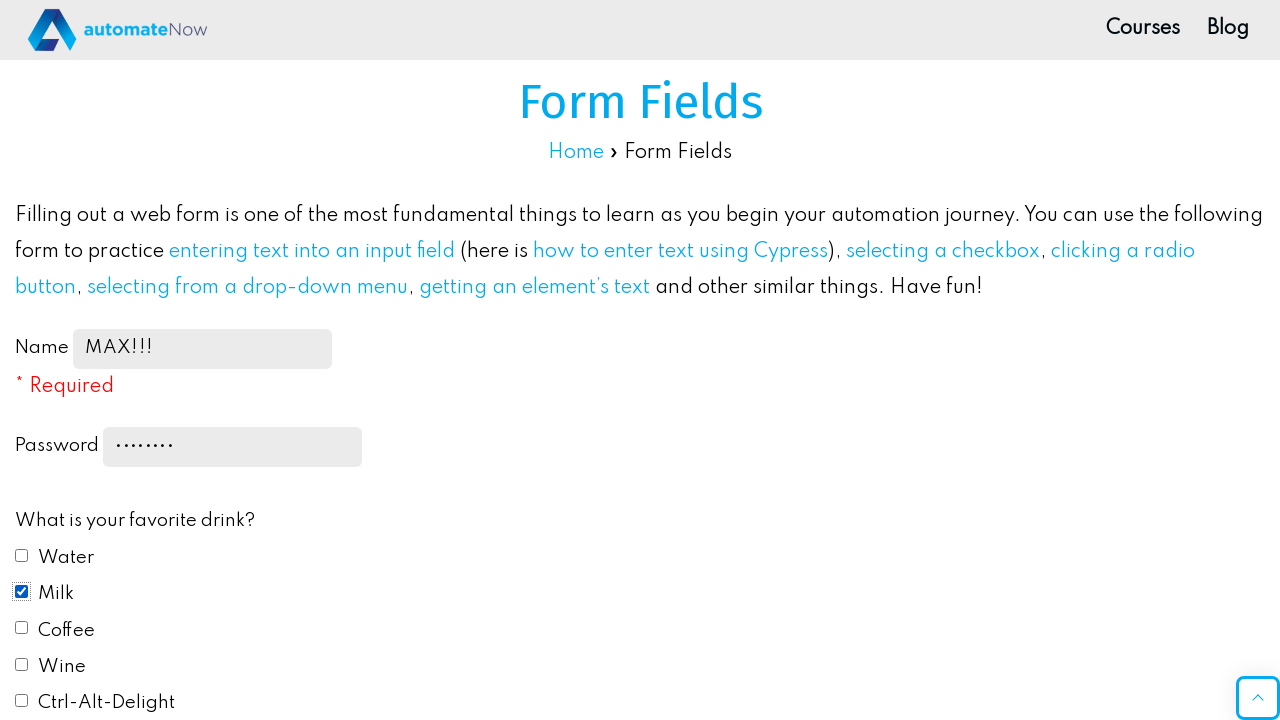

Checked Coffee checkbox at (22, 628) on #drink3
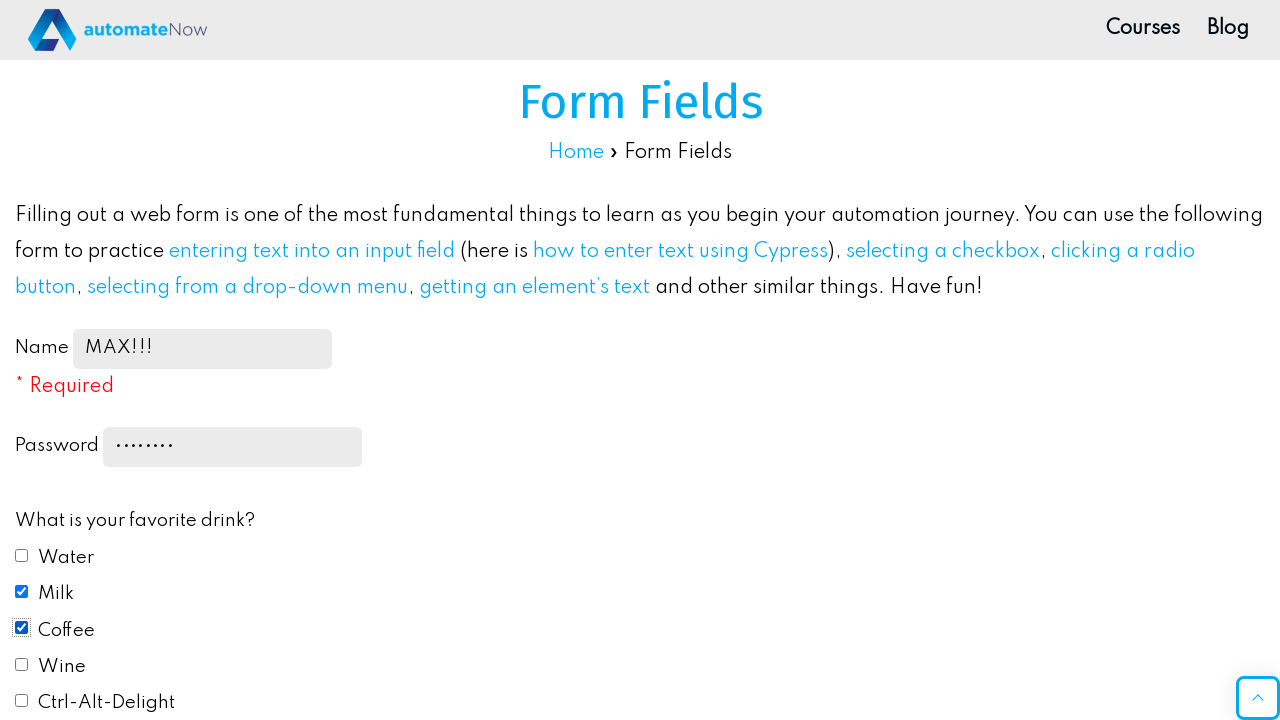

Selected Yellow radio button at (22, 360) on #color3
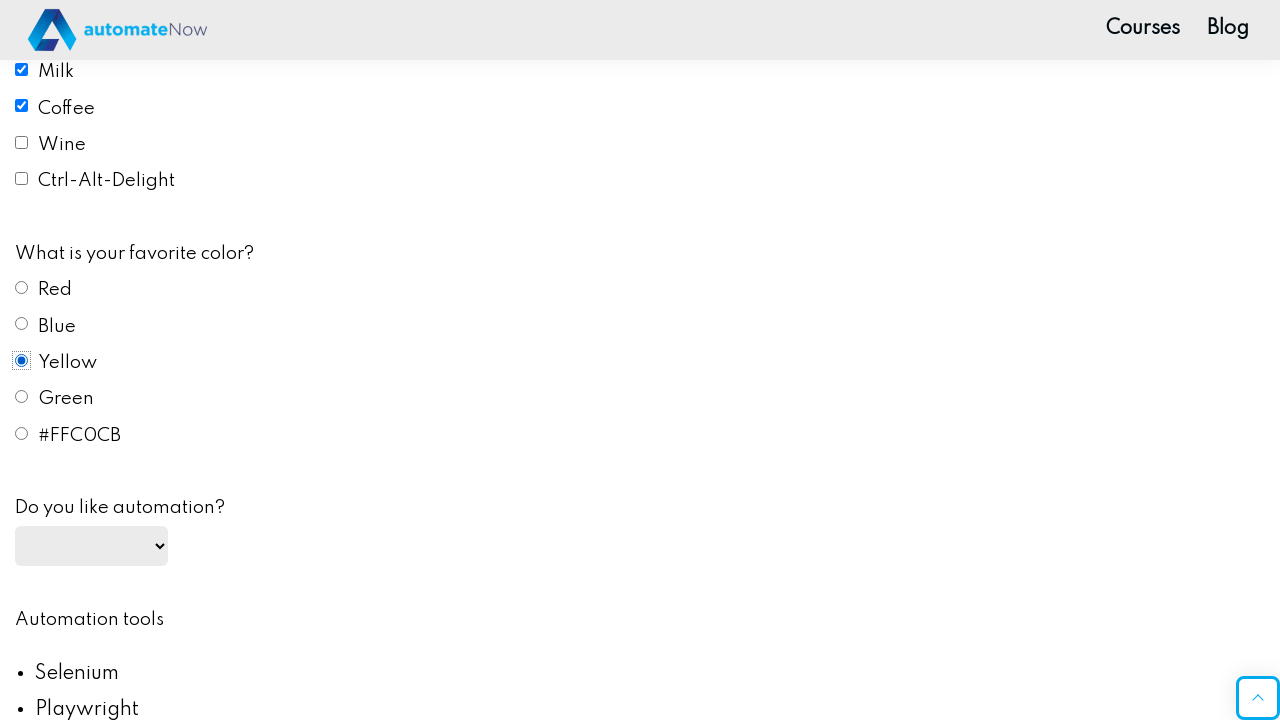

Selected 'Yes' from automation dropdown on #automation
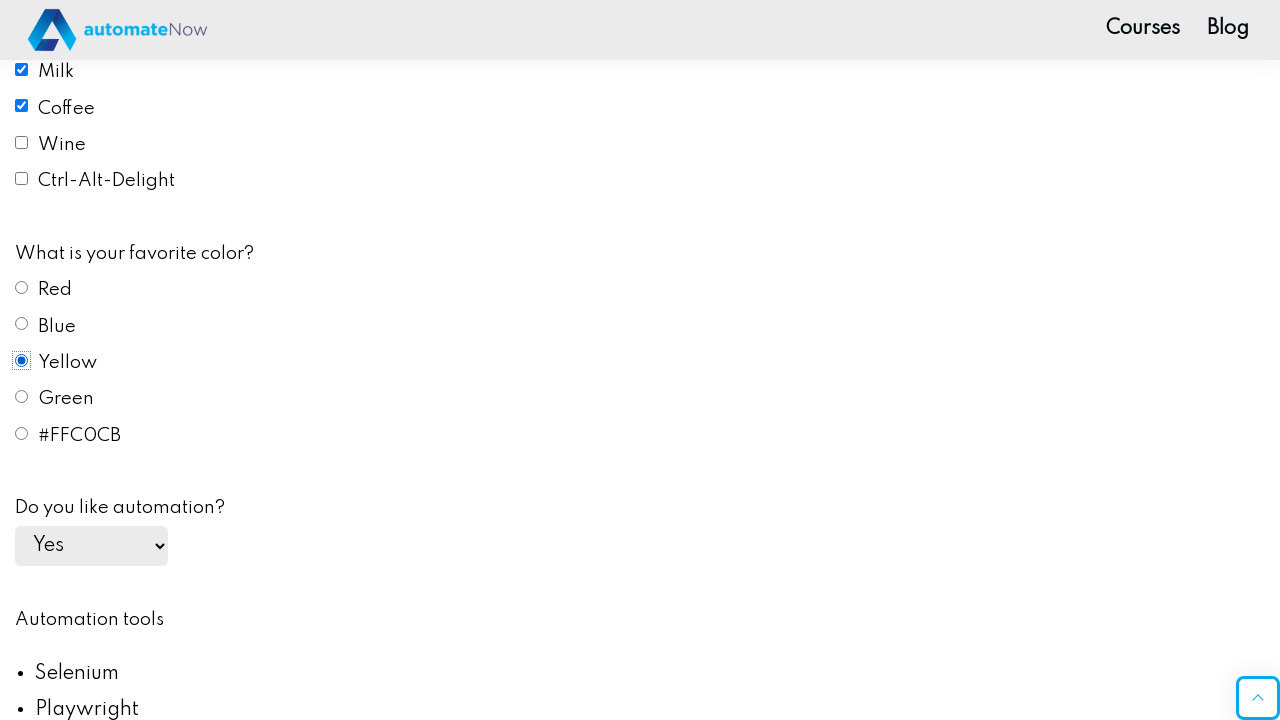

Filled email field with 'name@example.com' on #email
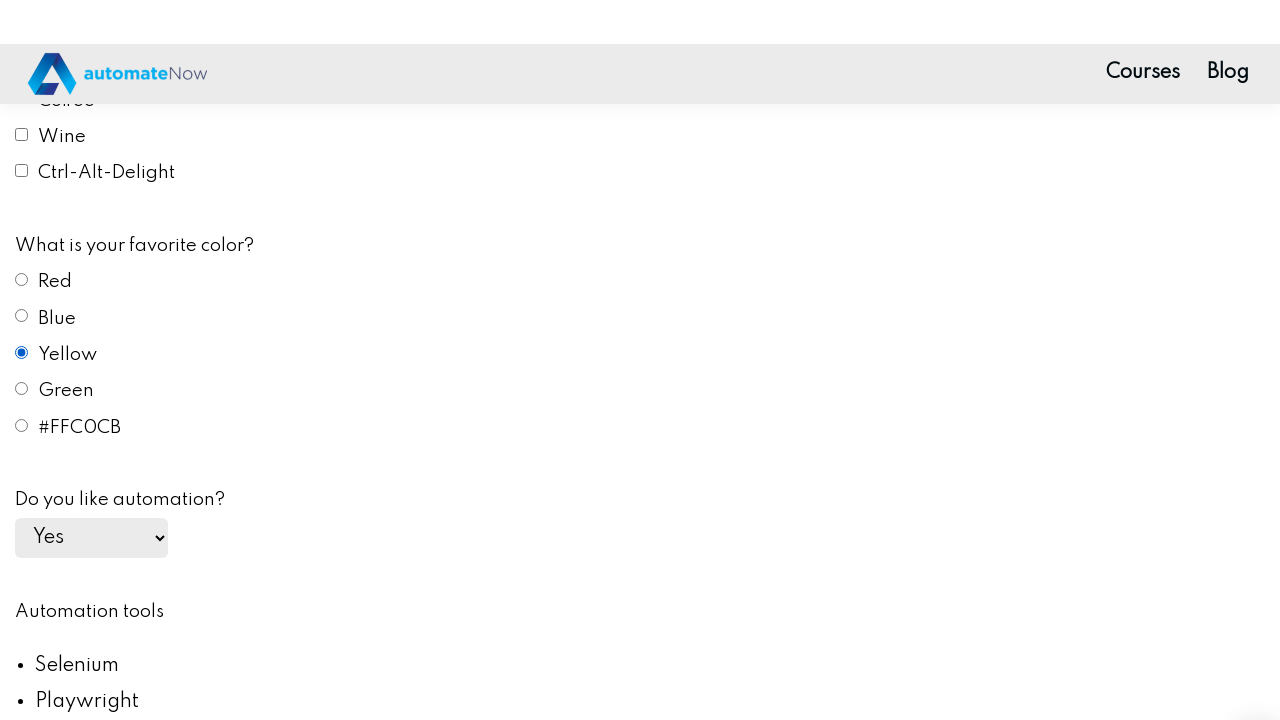

Retrieved all list item elements
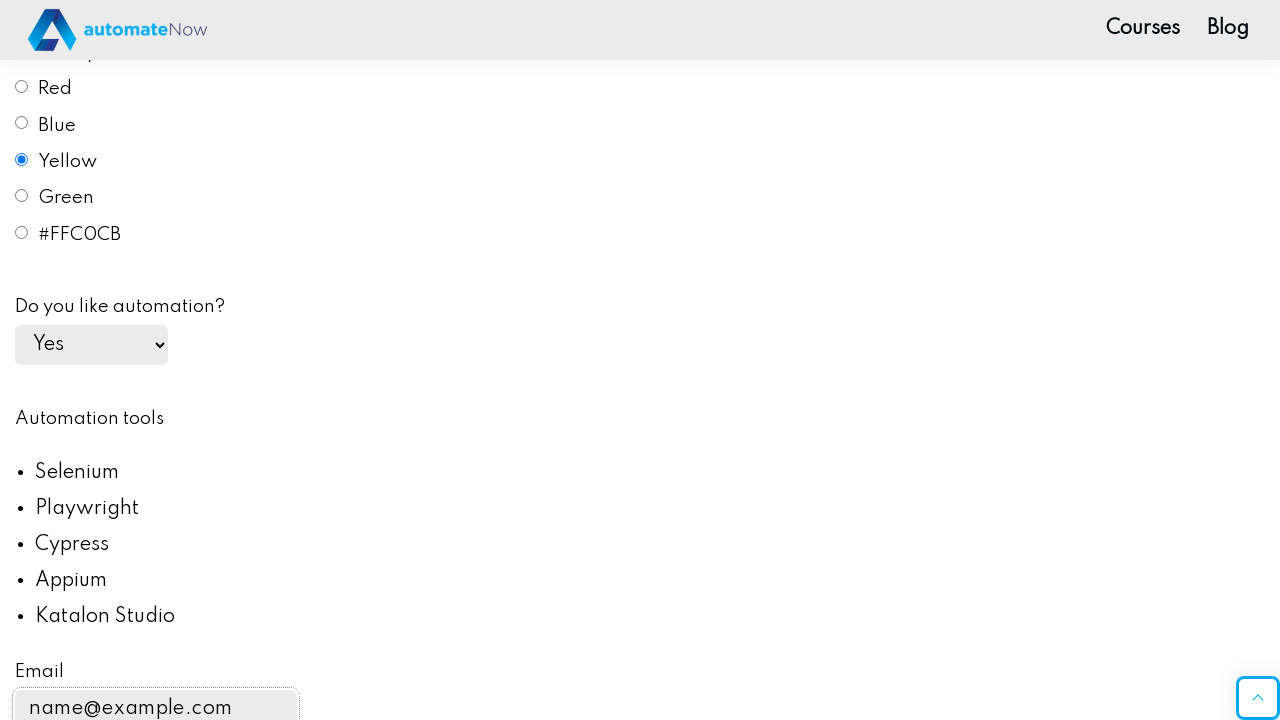

Extracted longest list text: 'Katalon Studio'
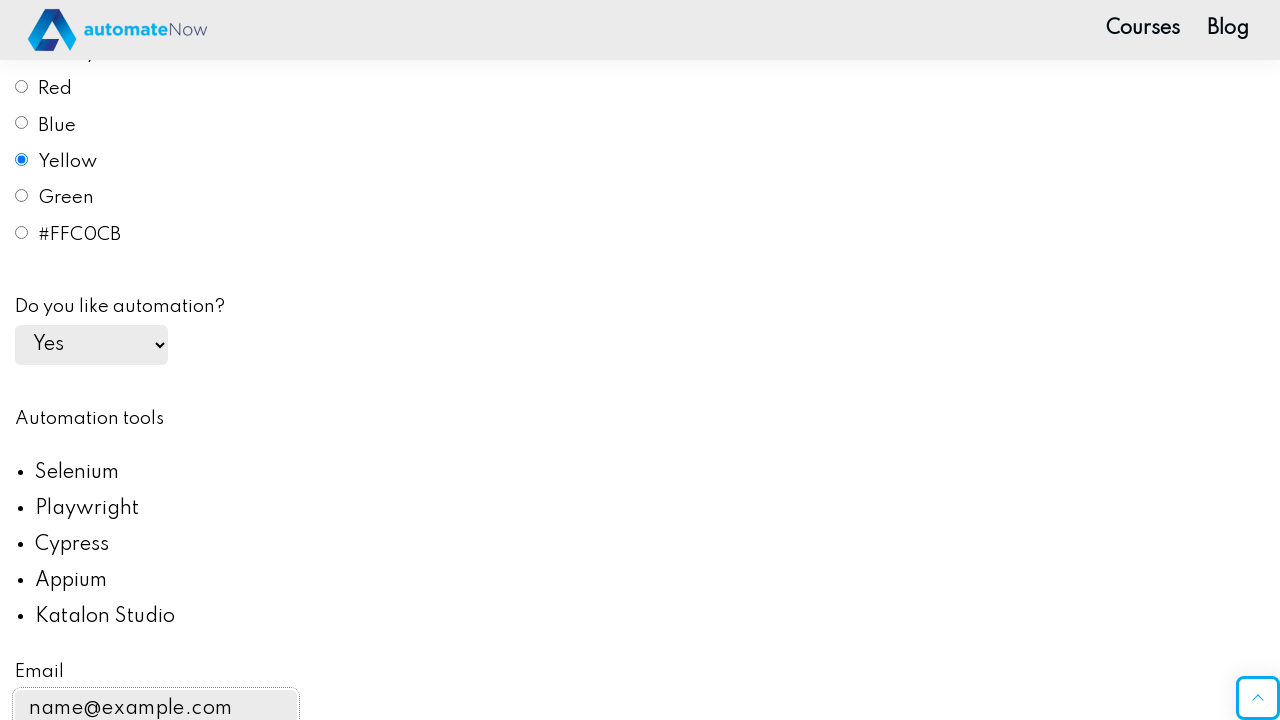

Filled message field with longest list item text on #message
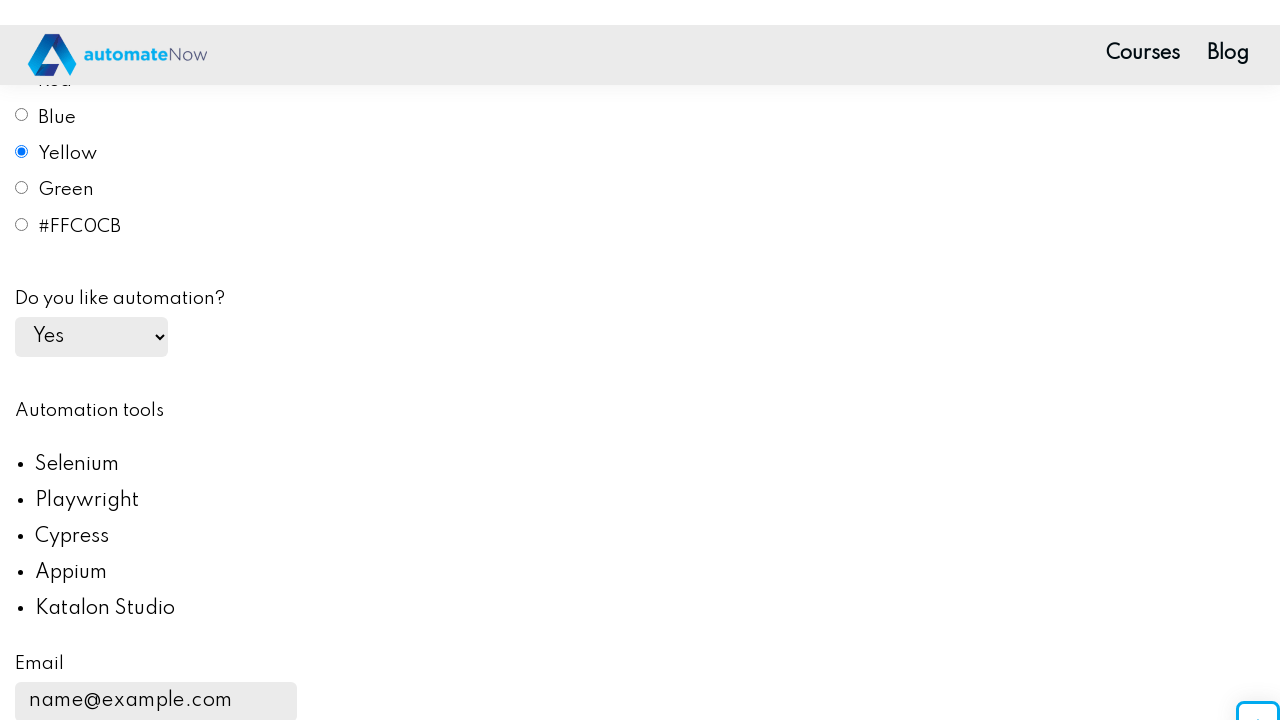

Set up dialog handler to accept confirmation
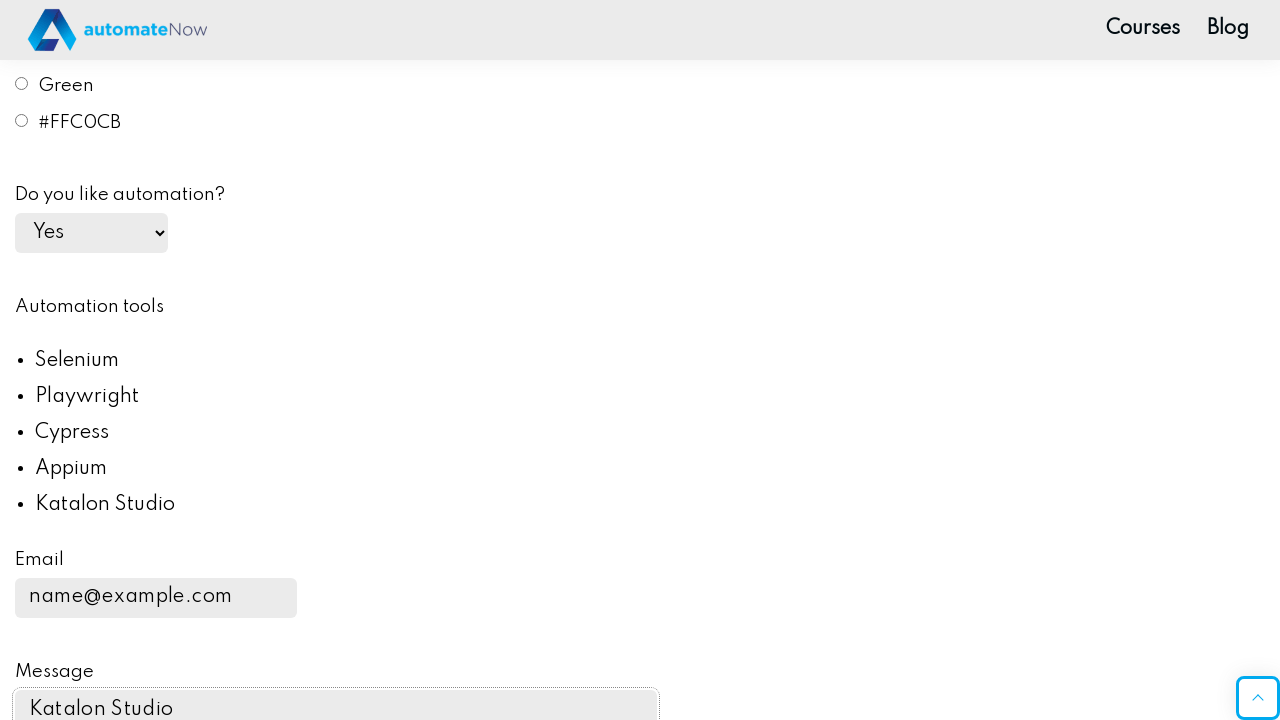

Clicked submit button and accepted alert confirmation at (108, 361) on #submit-btn
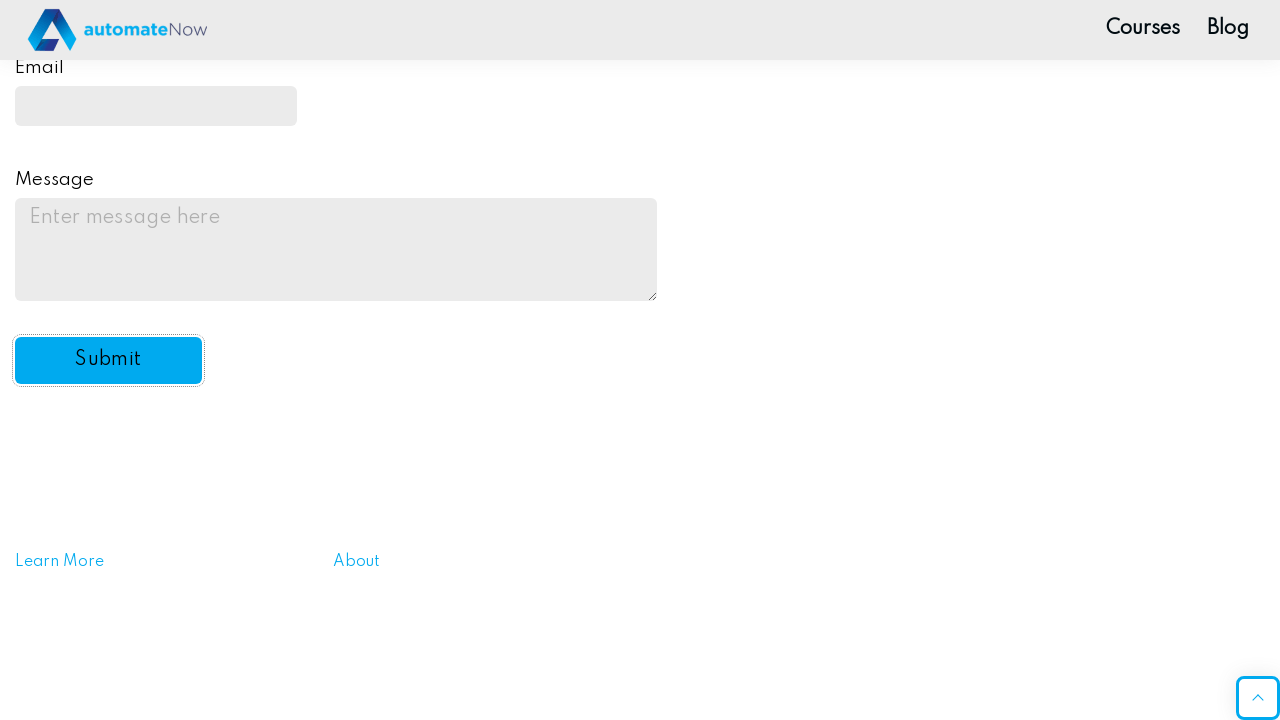

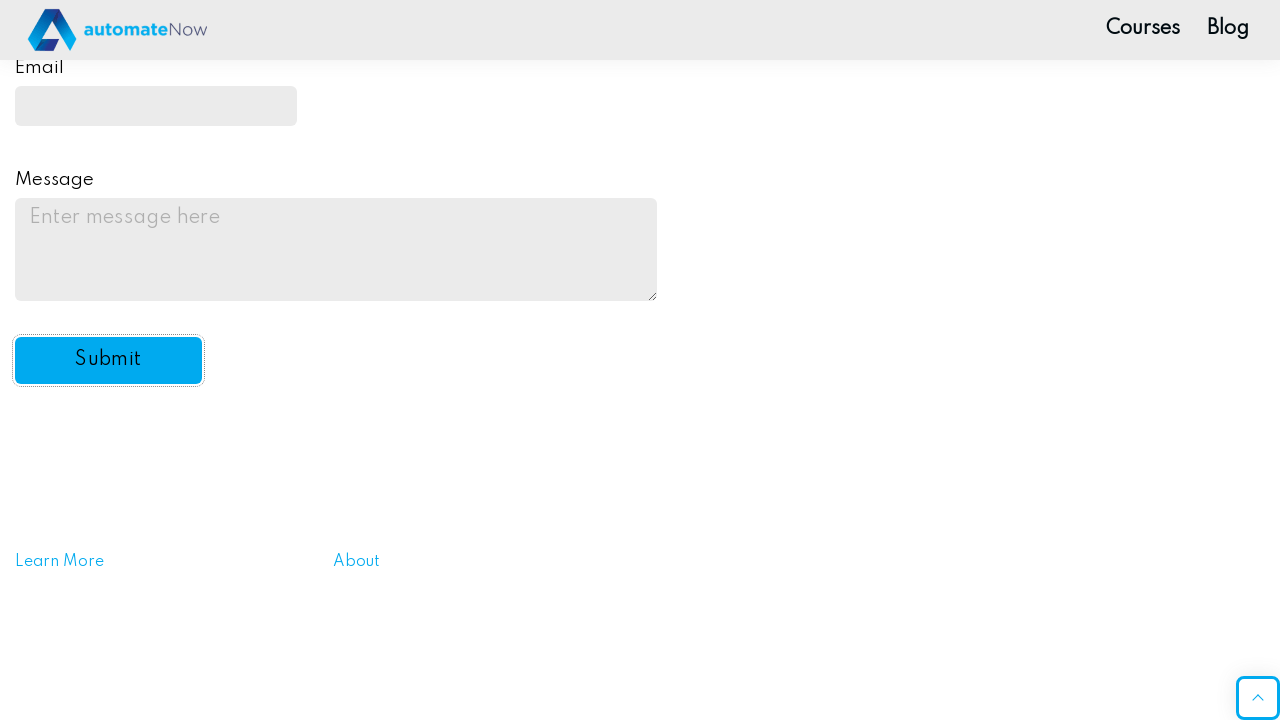